Navigates to an e-commerce demo shop, waits for the contact element to be visible, then clicks on it to test basic page interaction.

Starting URL: https://shopdemo.e-junkie.com

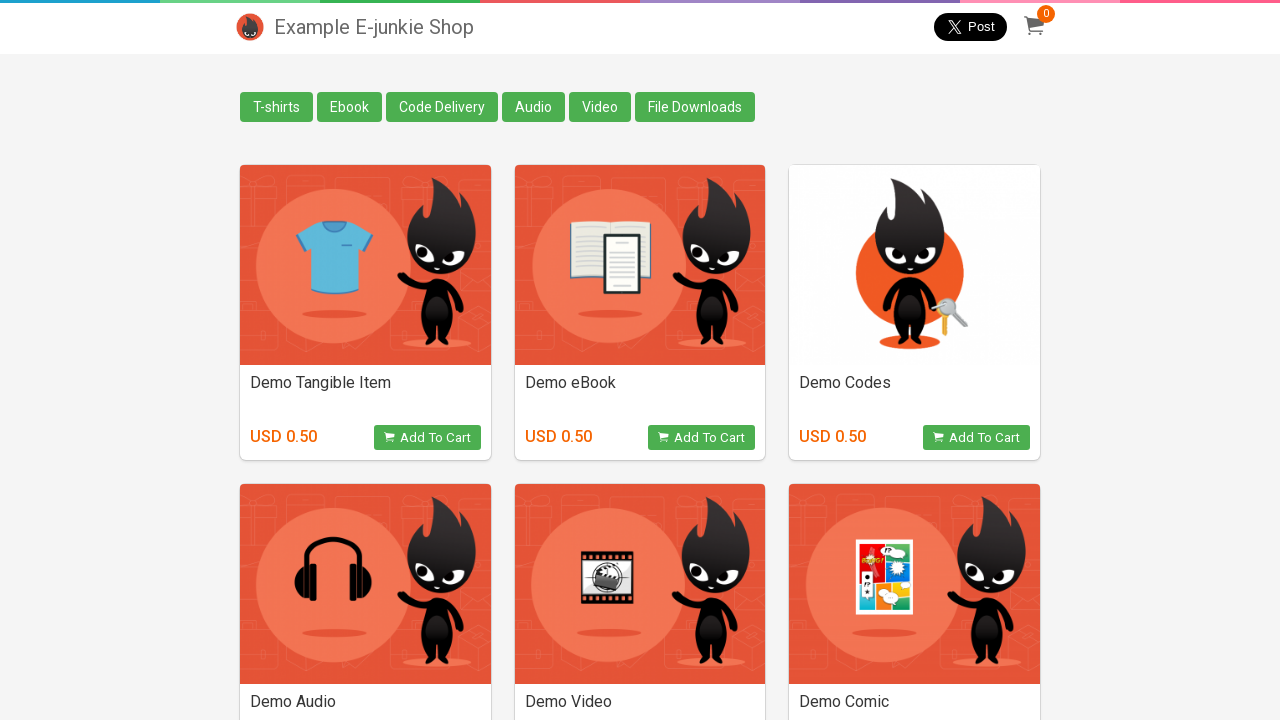

Waited for contact element to become visible
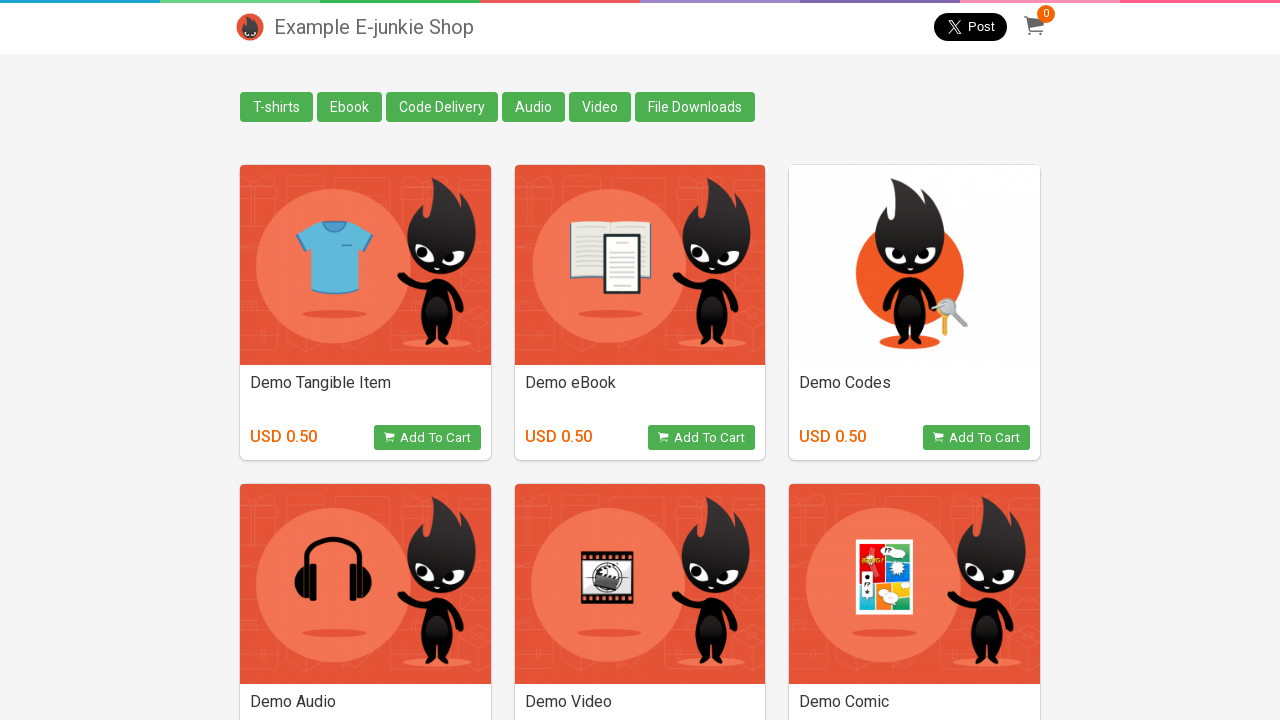

Clicked on the contact element at (250, 690) on [class='contact']
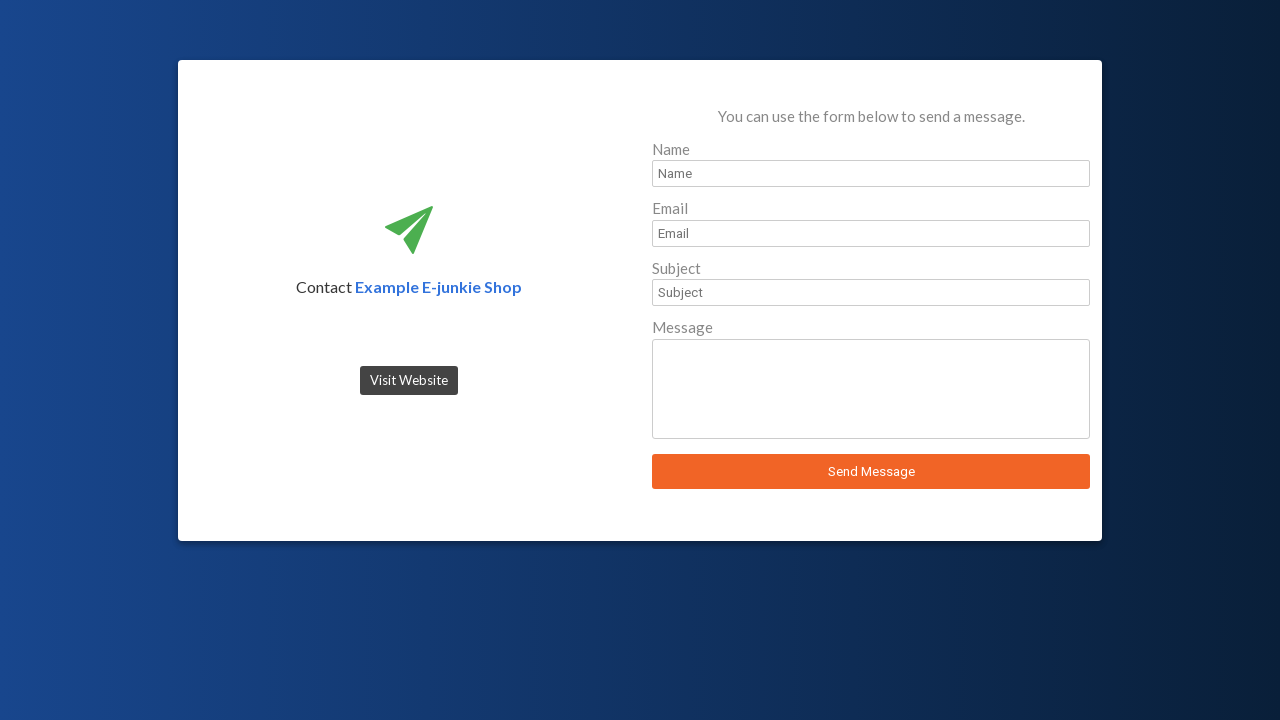

Waited 1 second for page updates
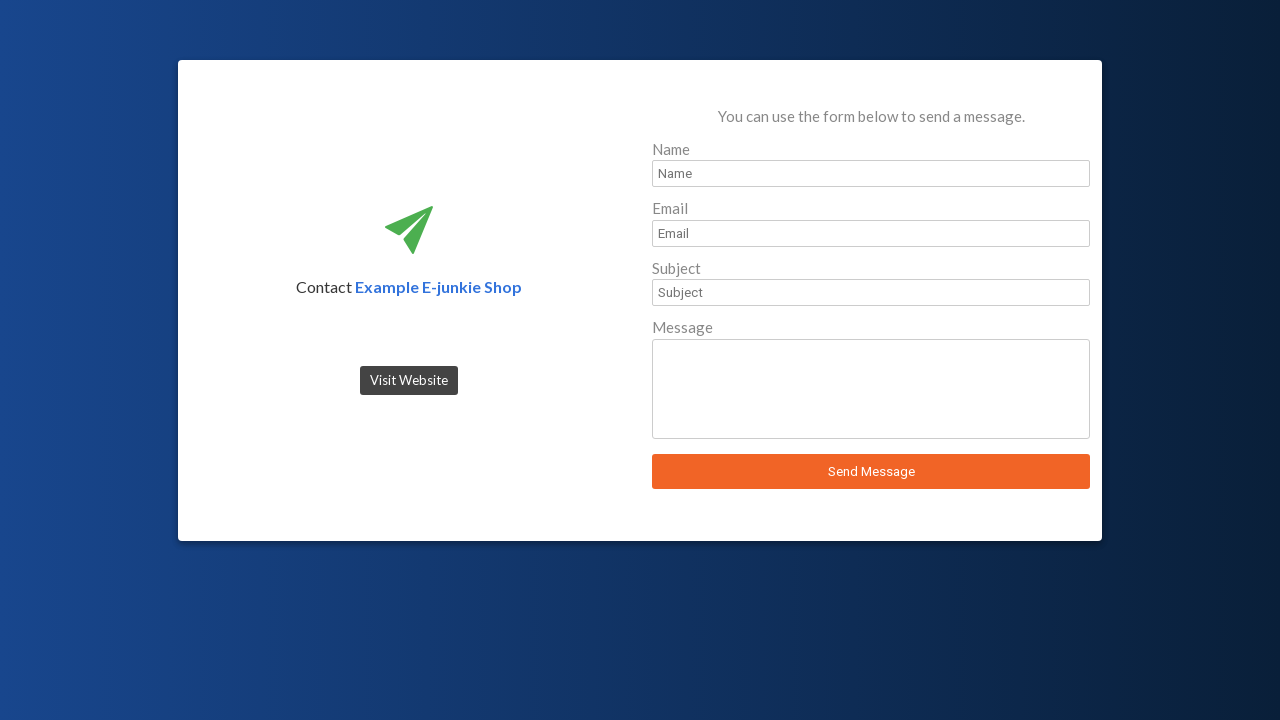

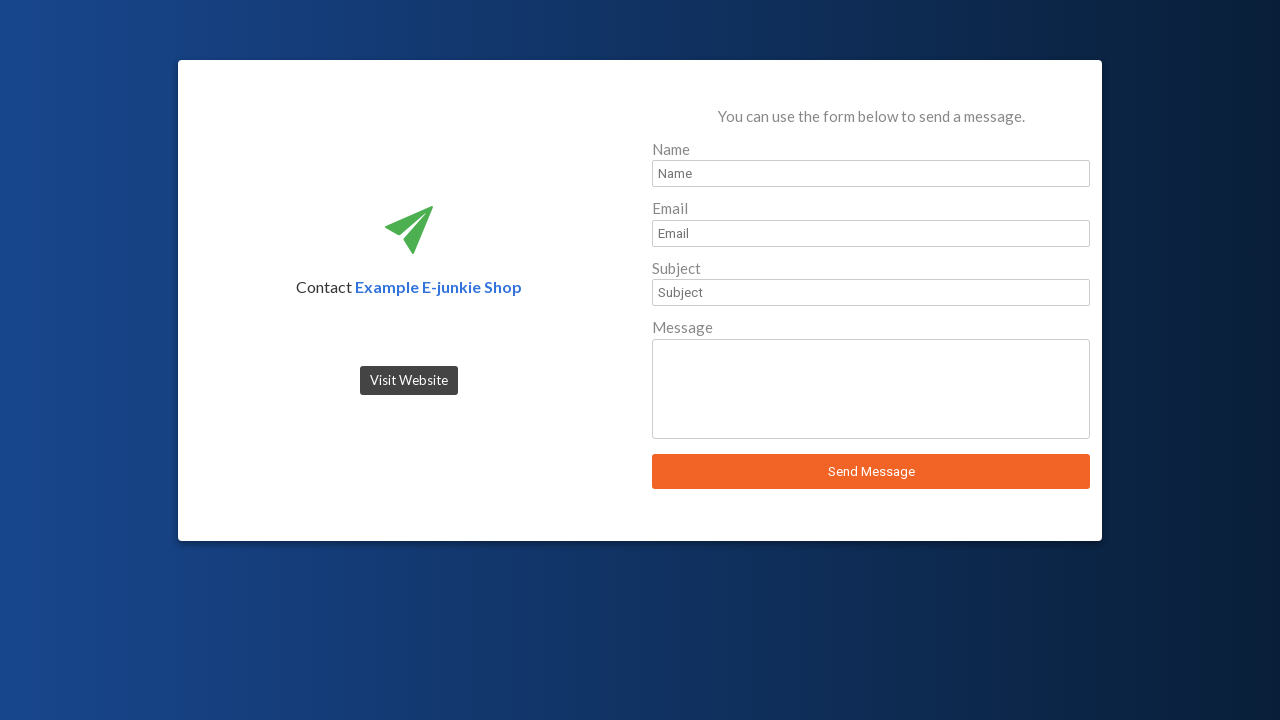